Tests confirmation alert handling by scrolling to the alert section, clicking the "Confirmation Alert" button, and accepting the alert dialog.

Starting URL: https://testautomationpractice.blogspot.com/

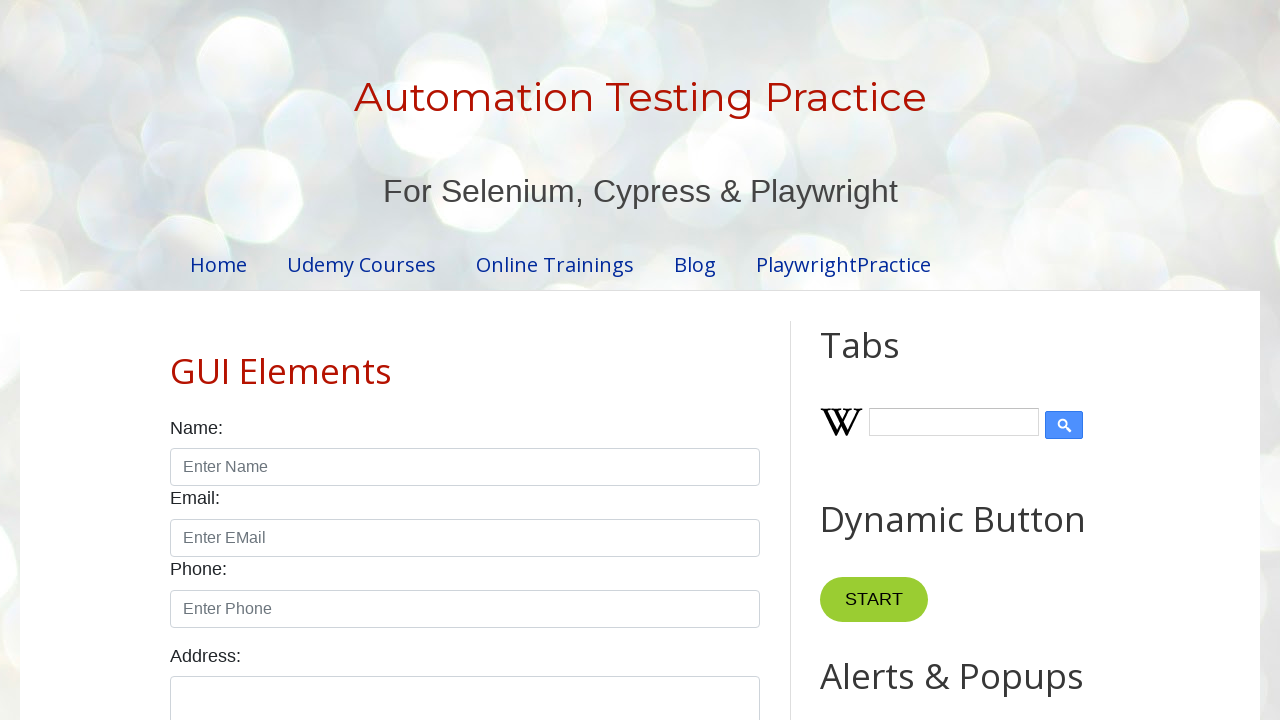

Scrolled down 500 pixels to bring alert button into view
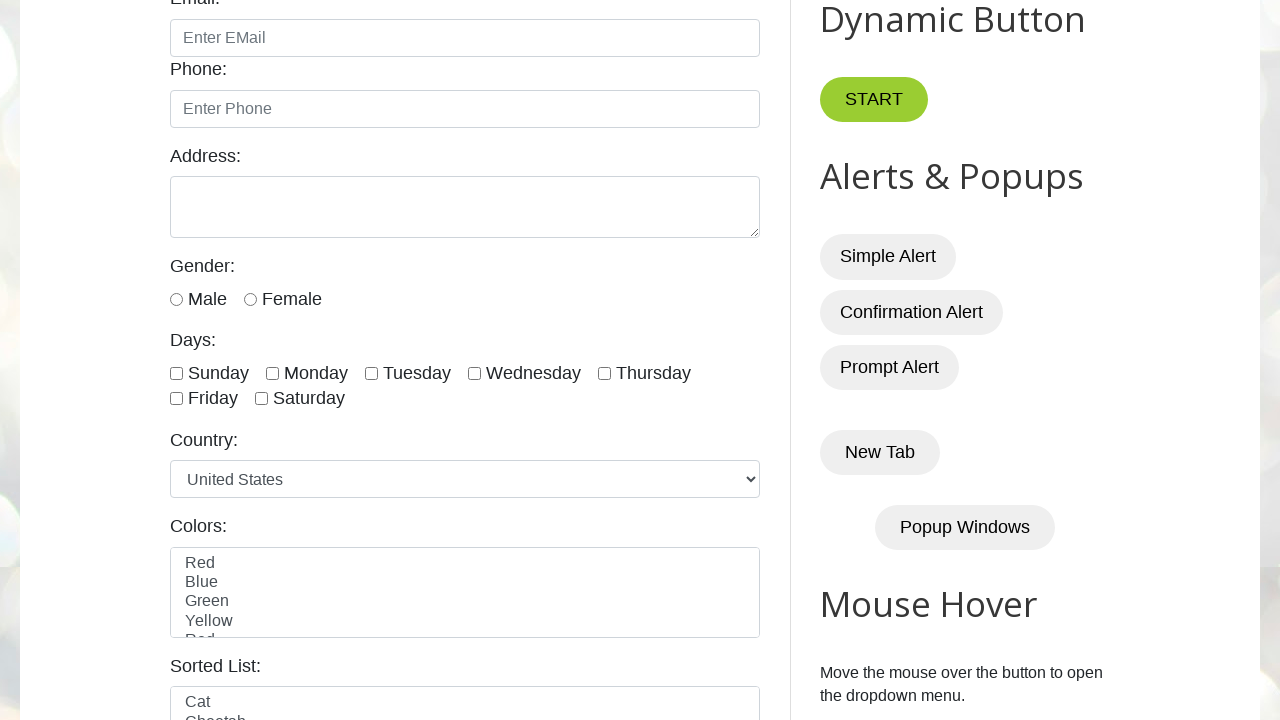

Clicked Confirmation Alert button at (912, 312) on xpath=//button[text()='Confirmation Alert']
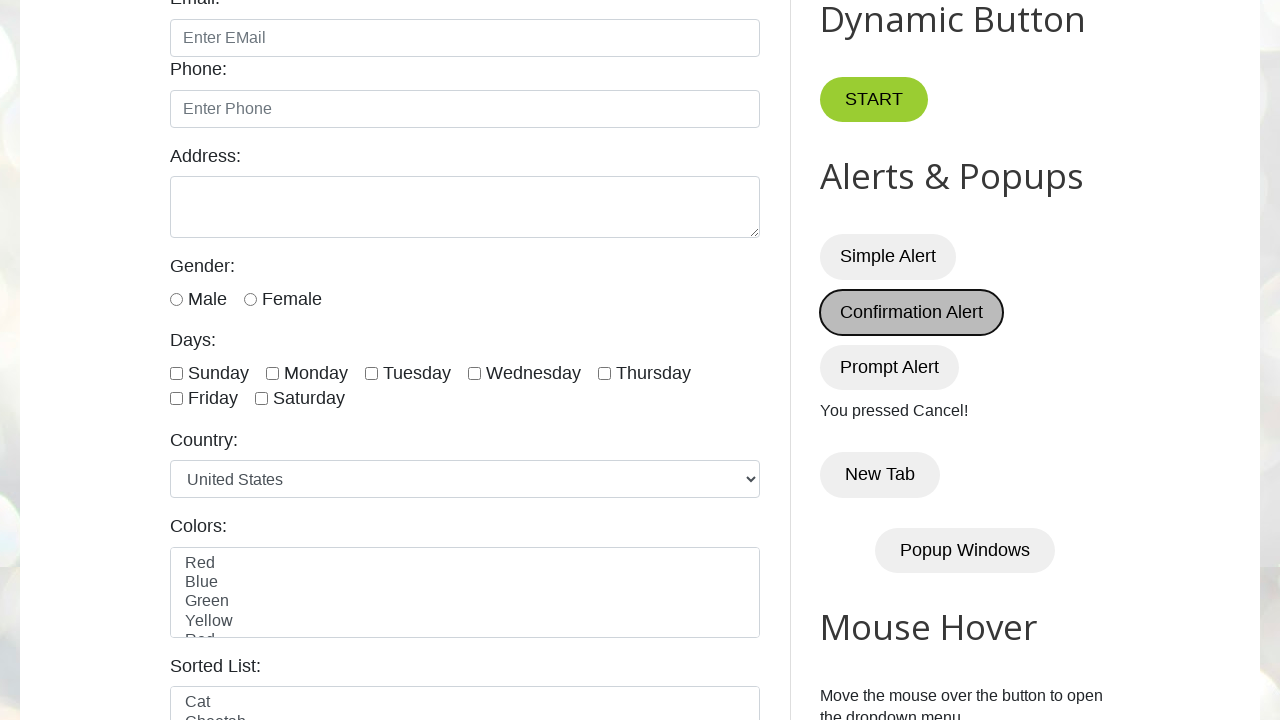

Set up dialog handler to accept confirmation alerts
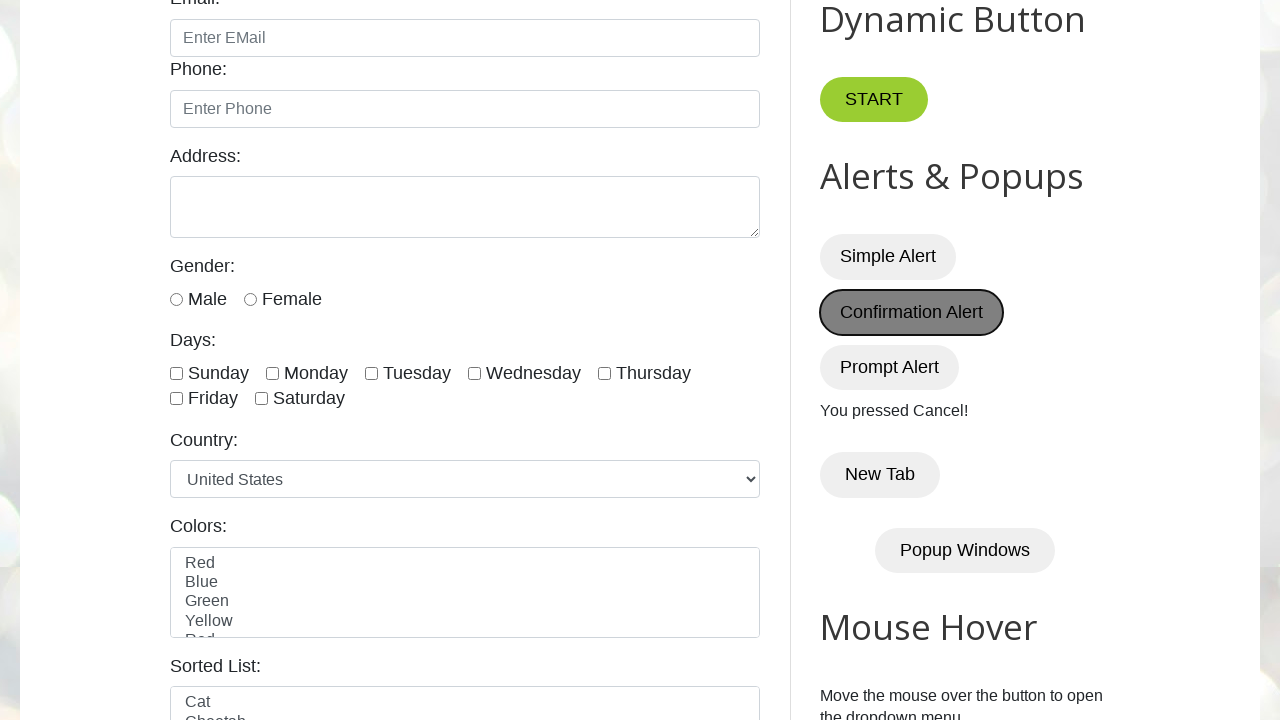

Clicked Confirmation Alert button again to trigger and accept the dialog at (912, 312) on xpath=//button[text()='Confirmation Alert']
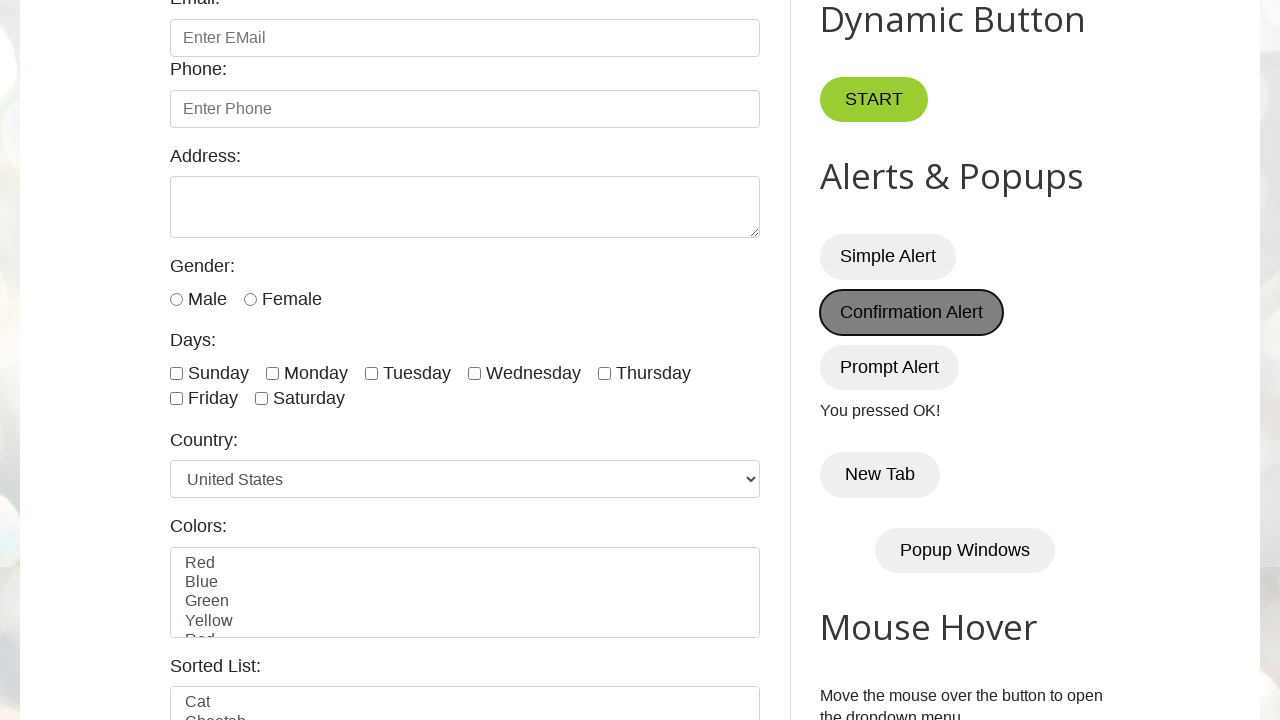

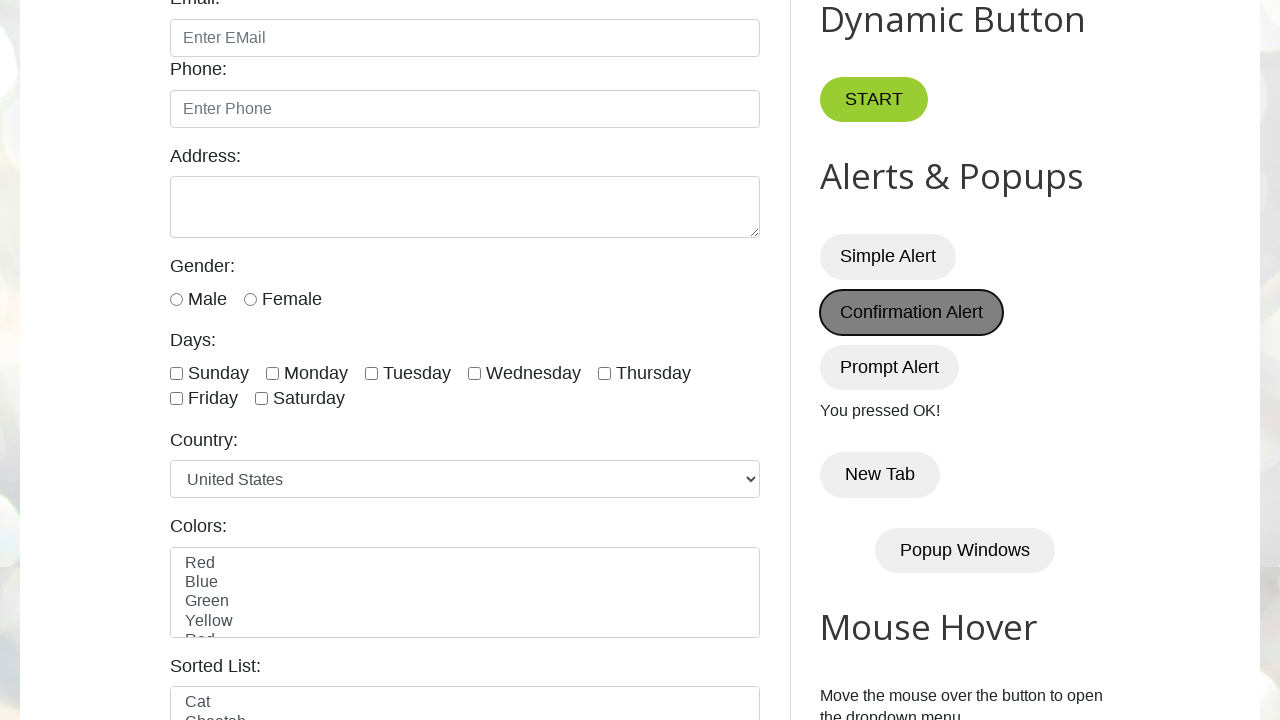